Tests browser navigation controls by navigating to a login page, then using back, forward, and refresh functions

Starting URL: https://the-internet.herokuapp.com

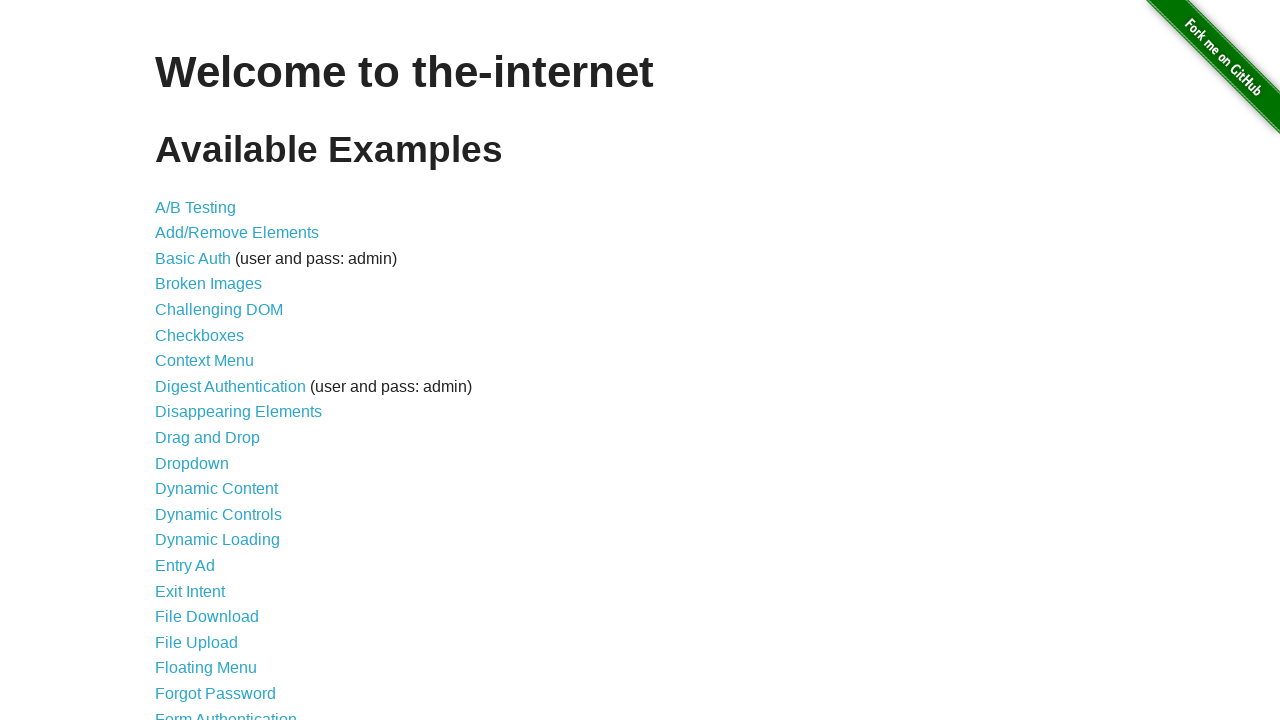

Navigated to login page at https://the-internet.herokuapp.com/login
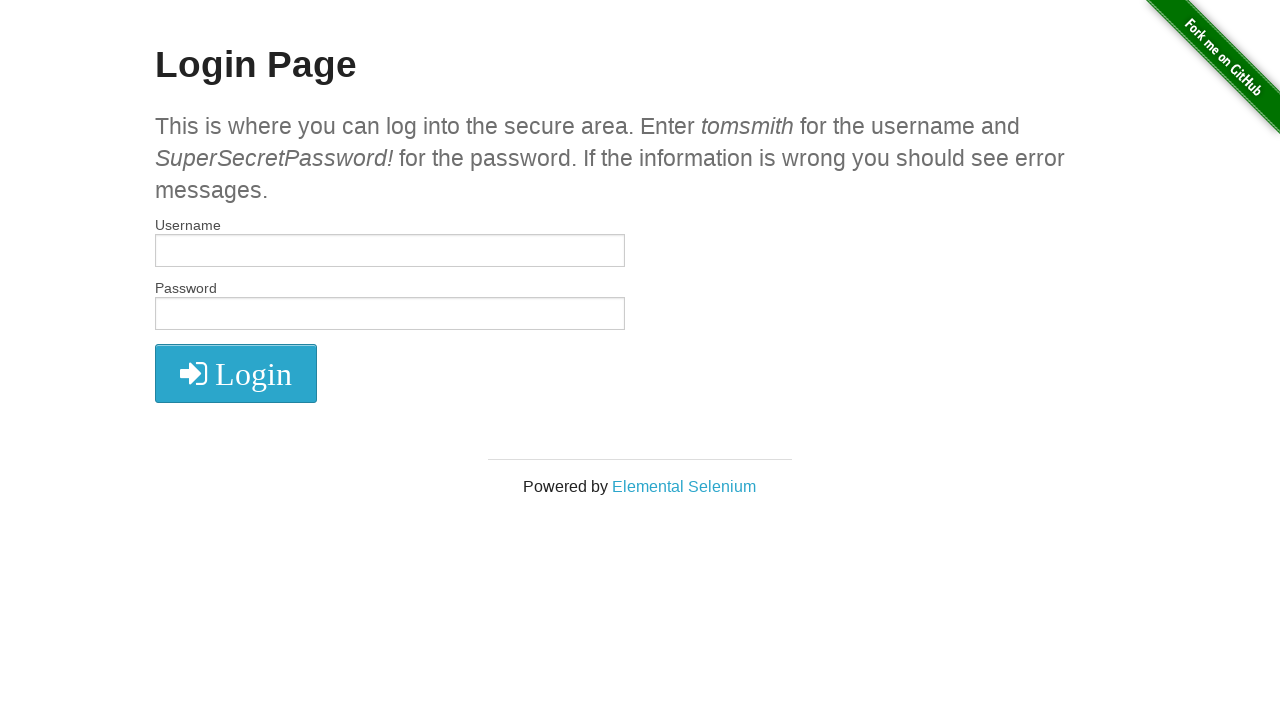

Used browser back button to navigate to previous page
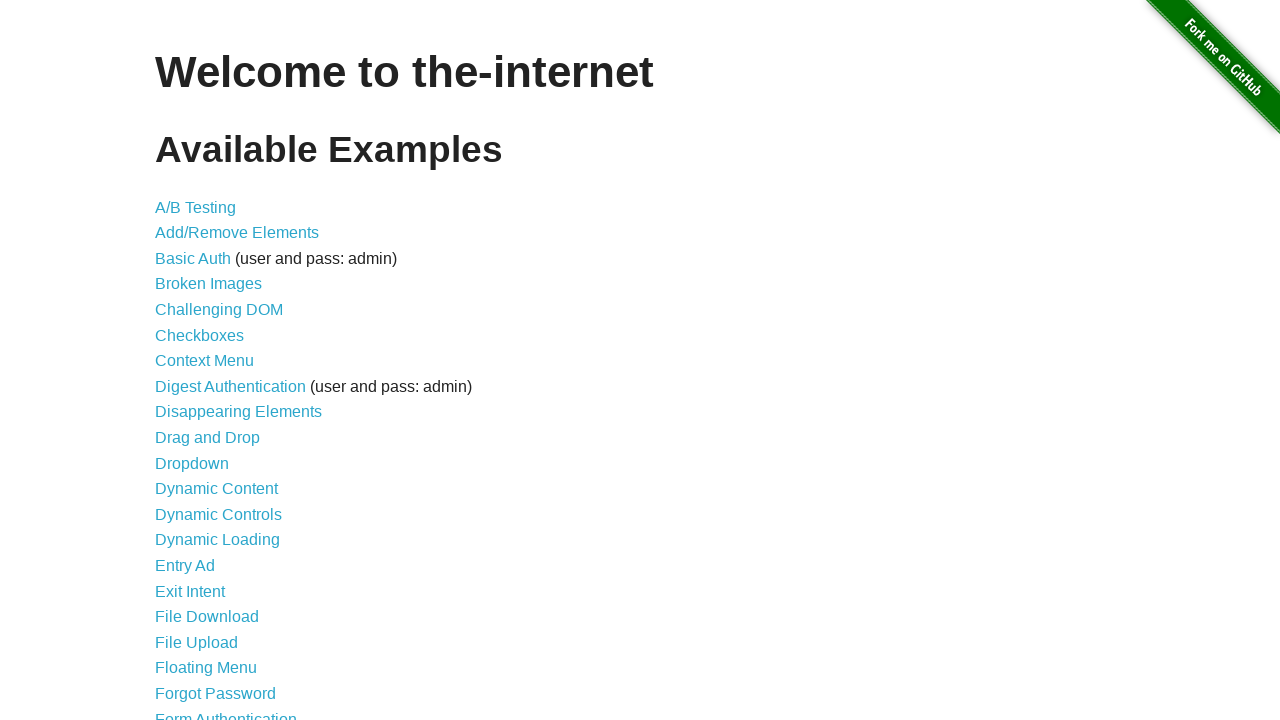

Used browser forward button to navigate to login page again
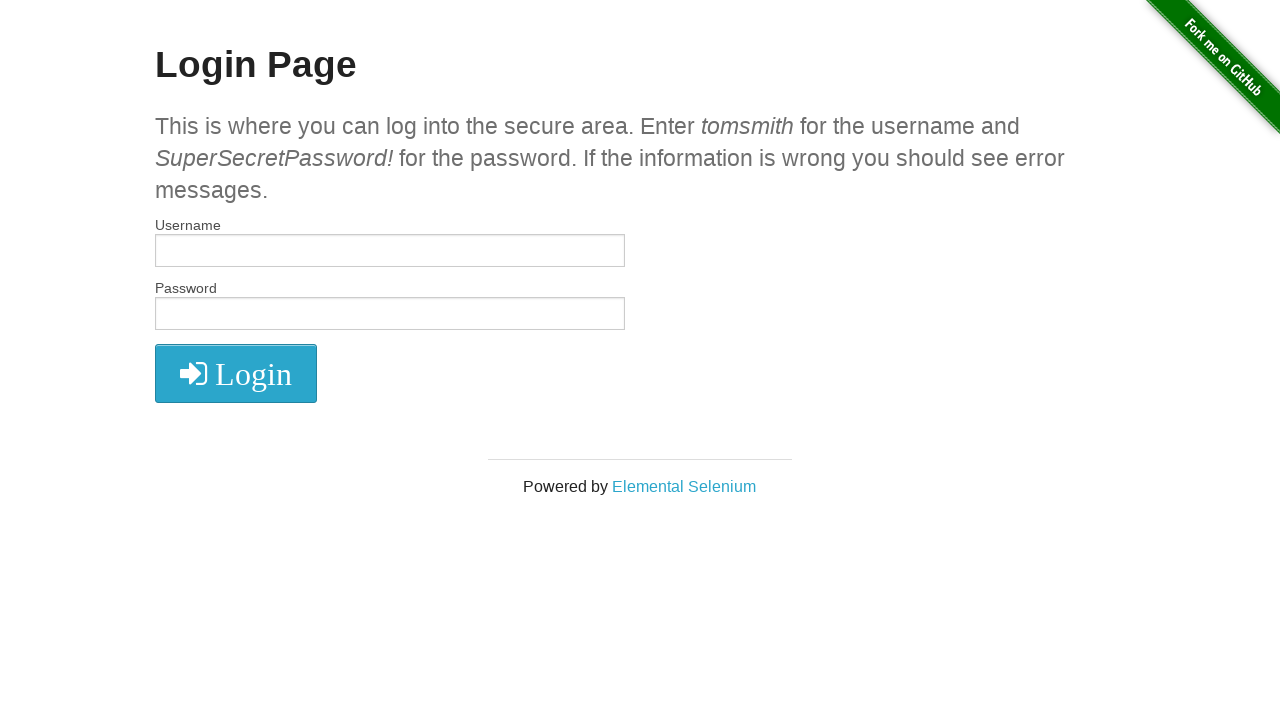

Refreshed the current page
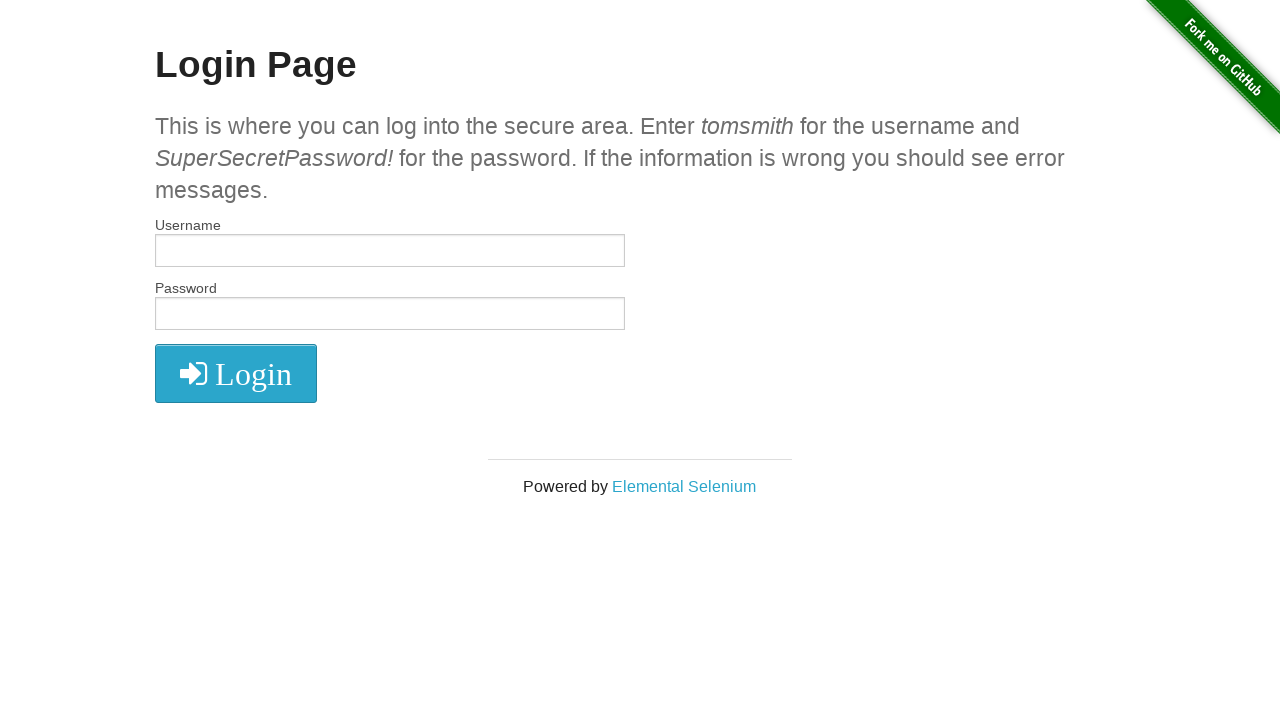

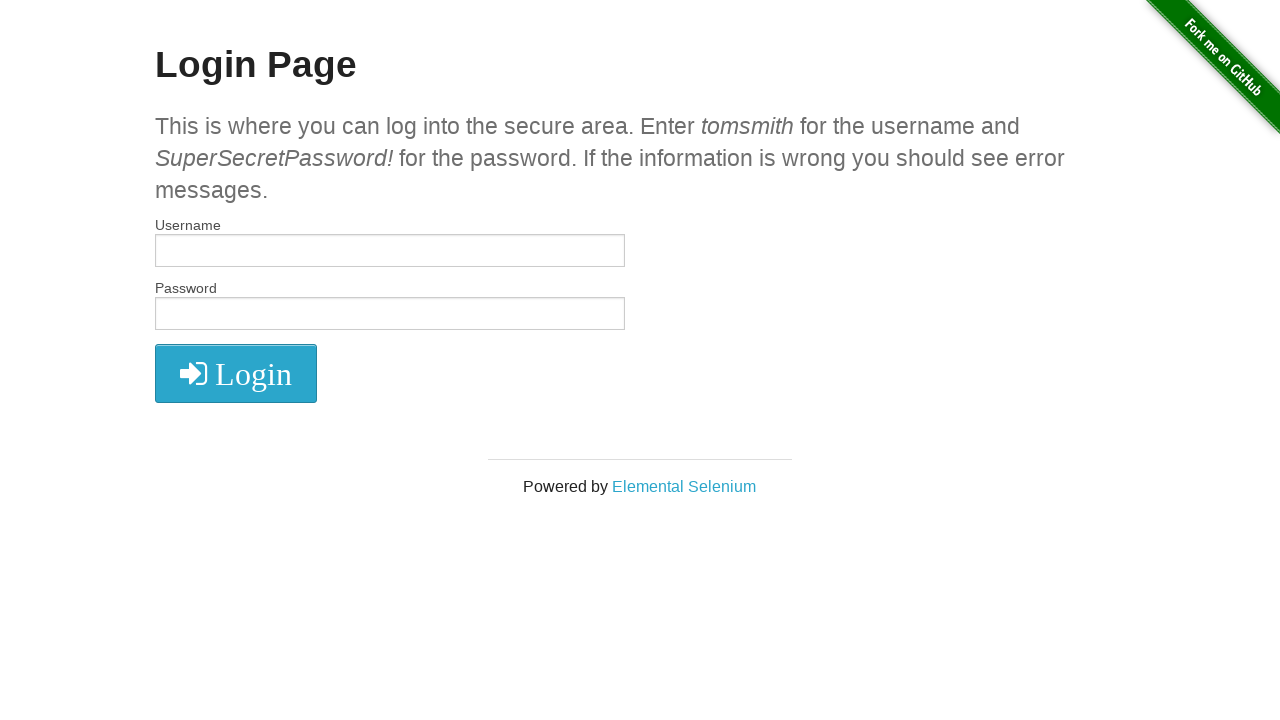